Tests dropdown selection functionality by selecting an option from a dropdown menu

Starting URL: https://www.leafground.com/select.xhtml

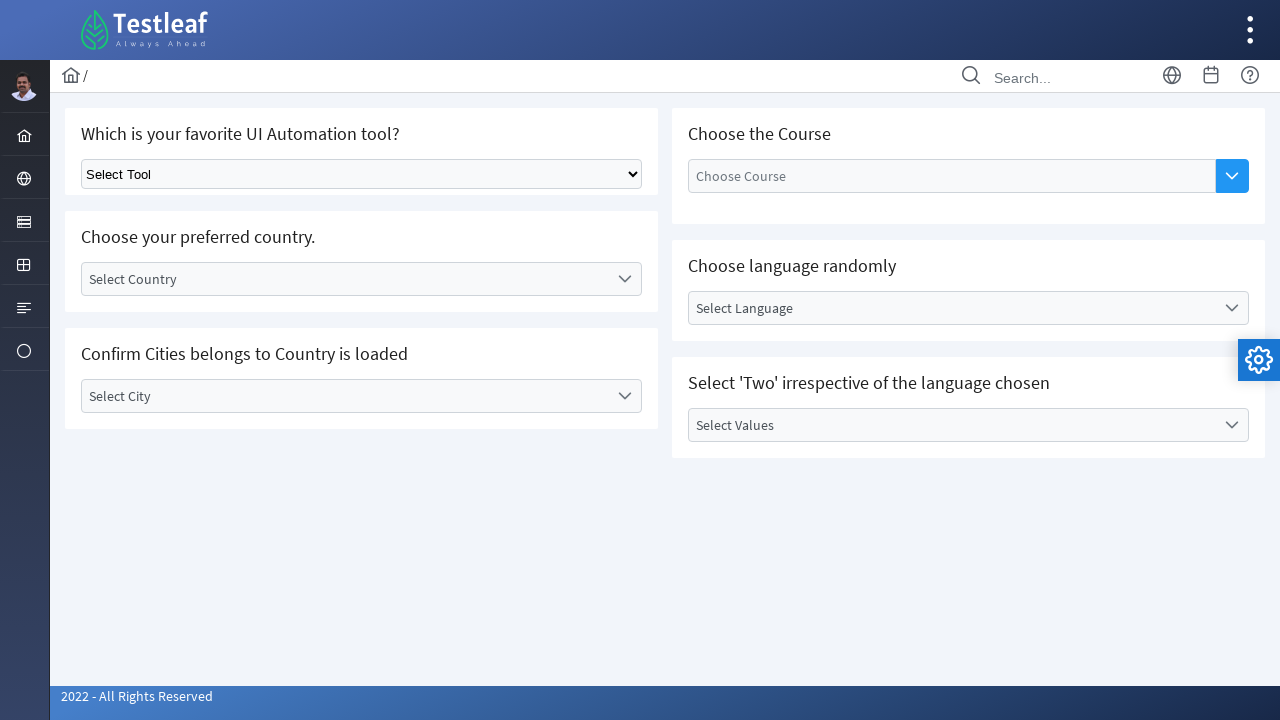

Located dropdown element by XPath
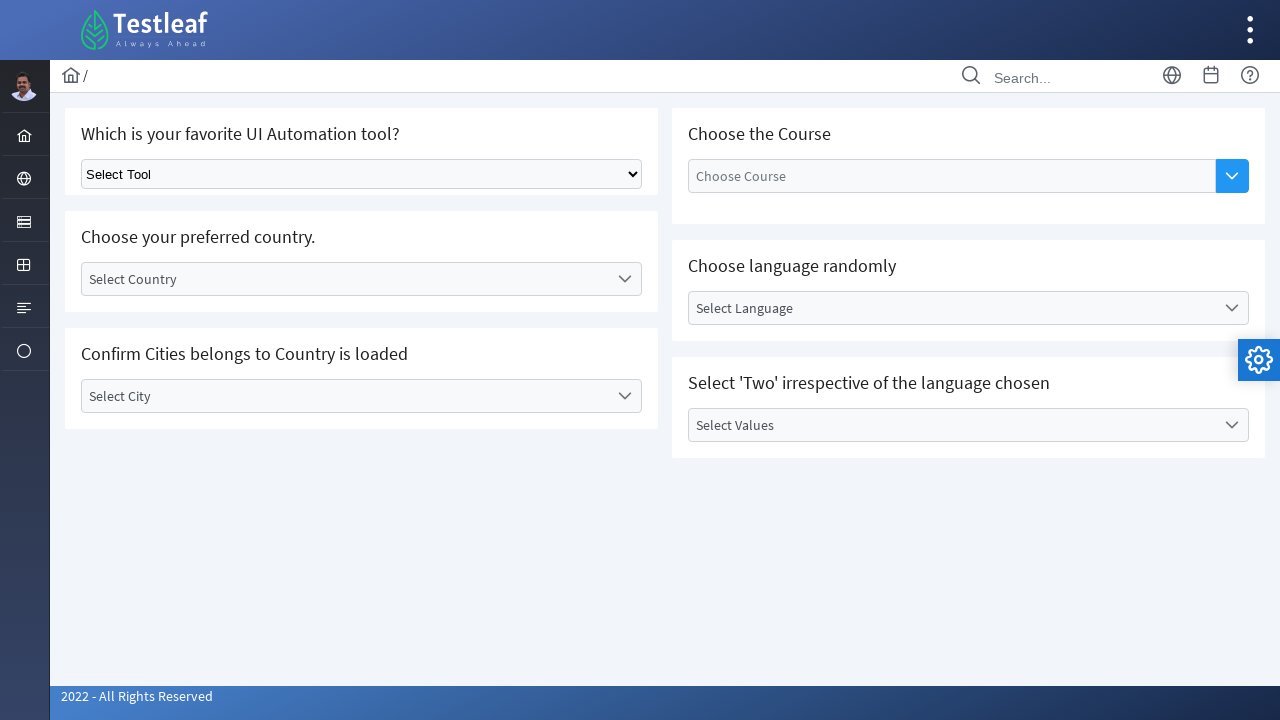

Retrieved all dropdown options
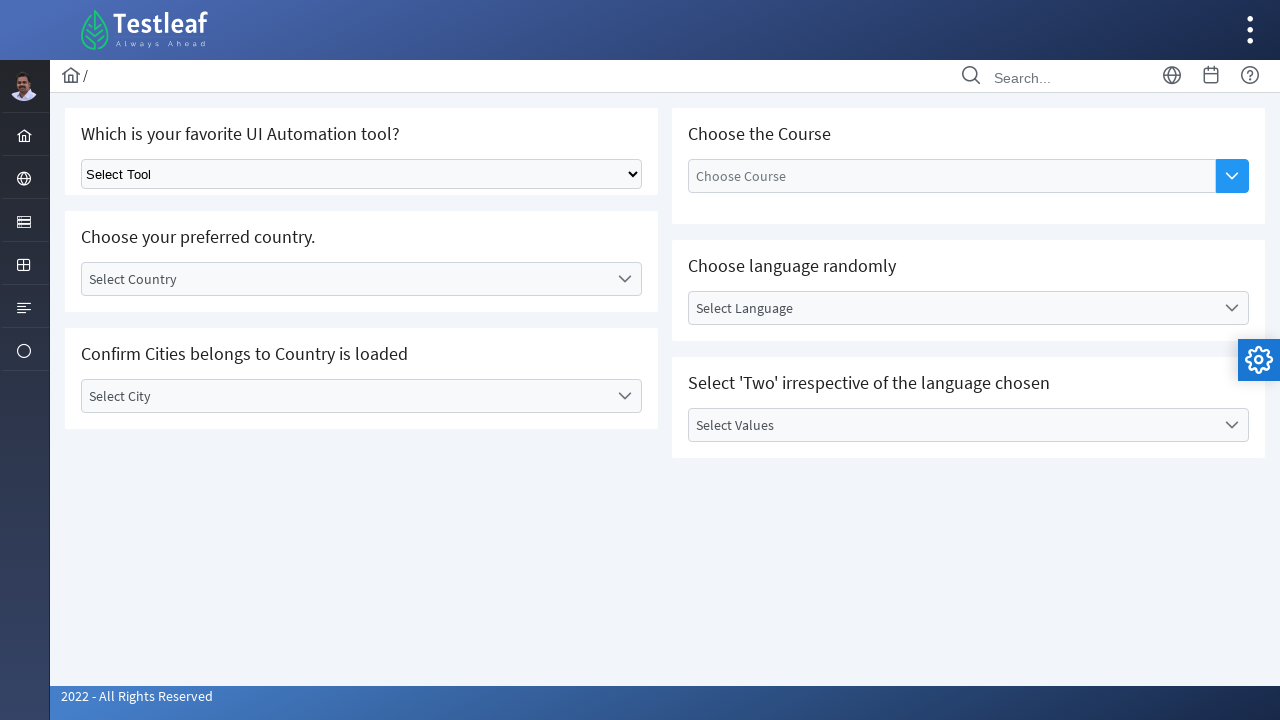

Counted 5 options in dropdown
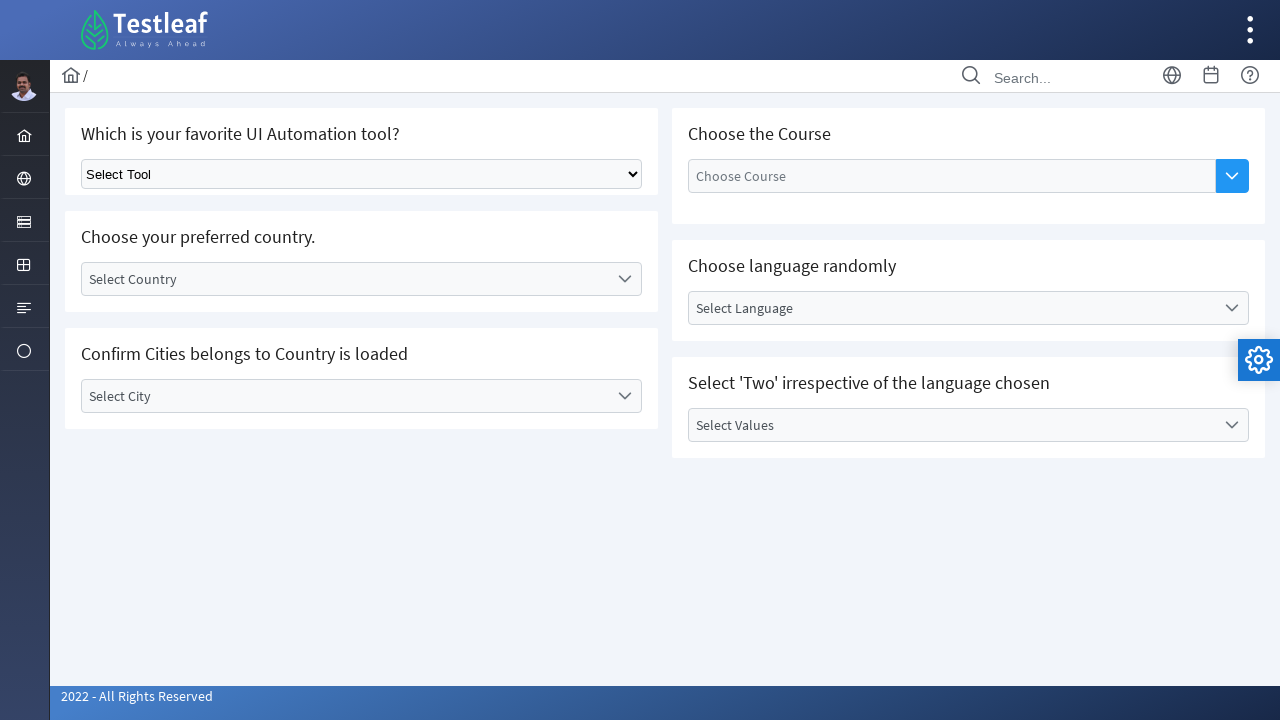

Selected second option (index 1) from dropdown on //*[@id="j_idt87"]/div/div[1]/div[1]/div/div/select
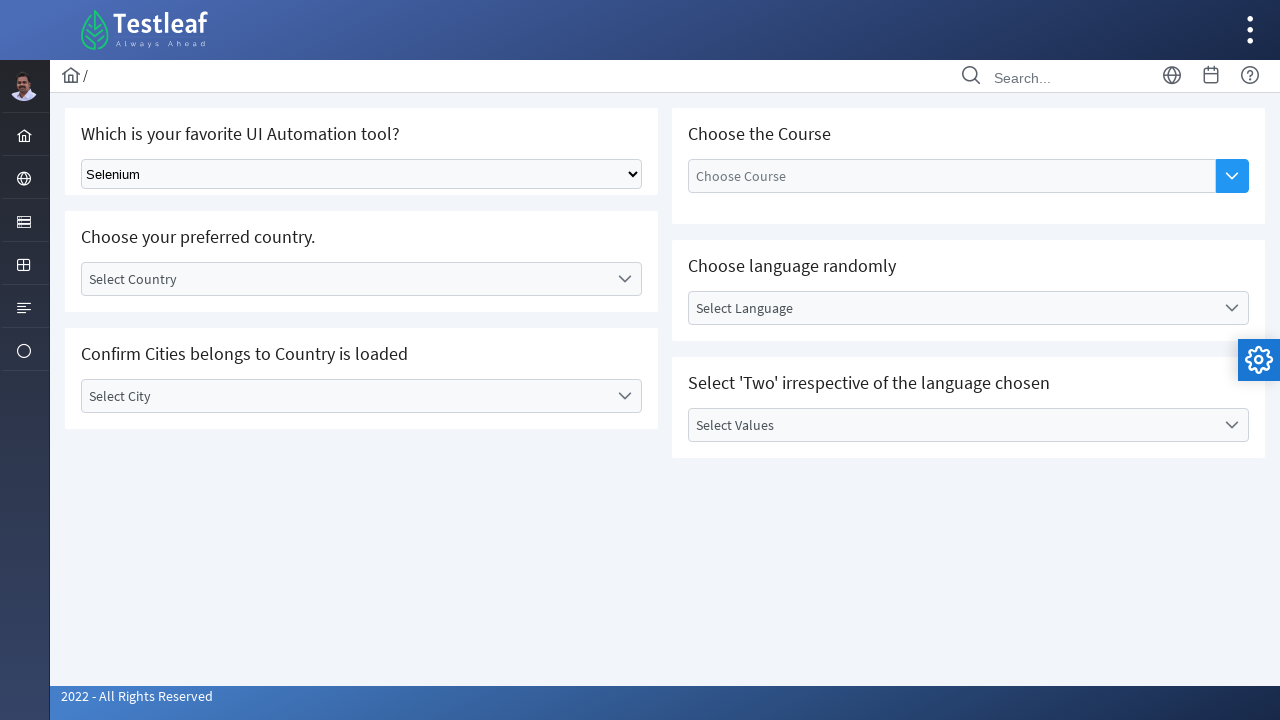

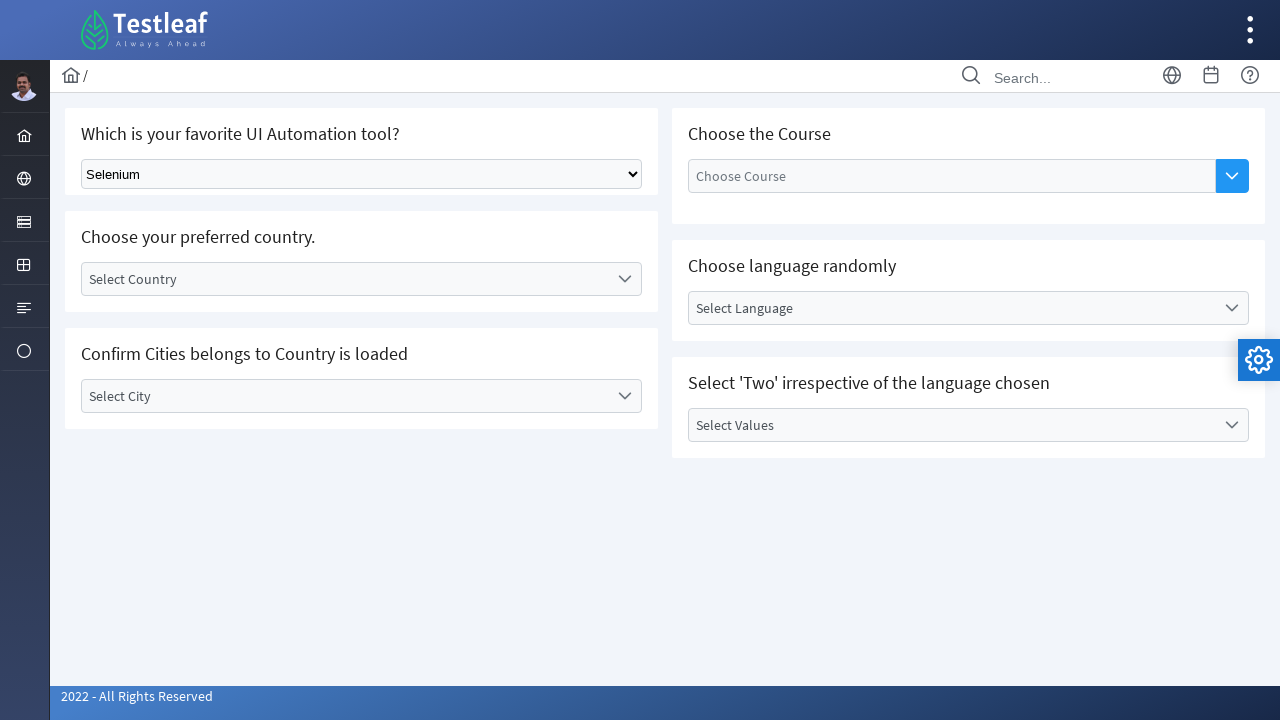